Tests logout functionality by clicking the logout button and verifying the logout message

Starting URL: https://erikdark.github.io/zachet_selenium_01/profile.html

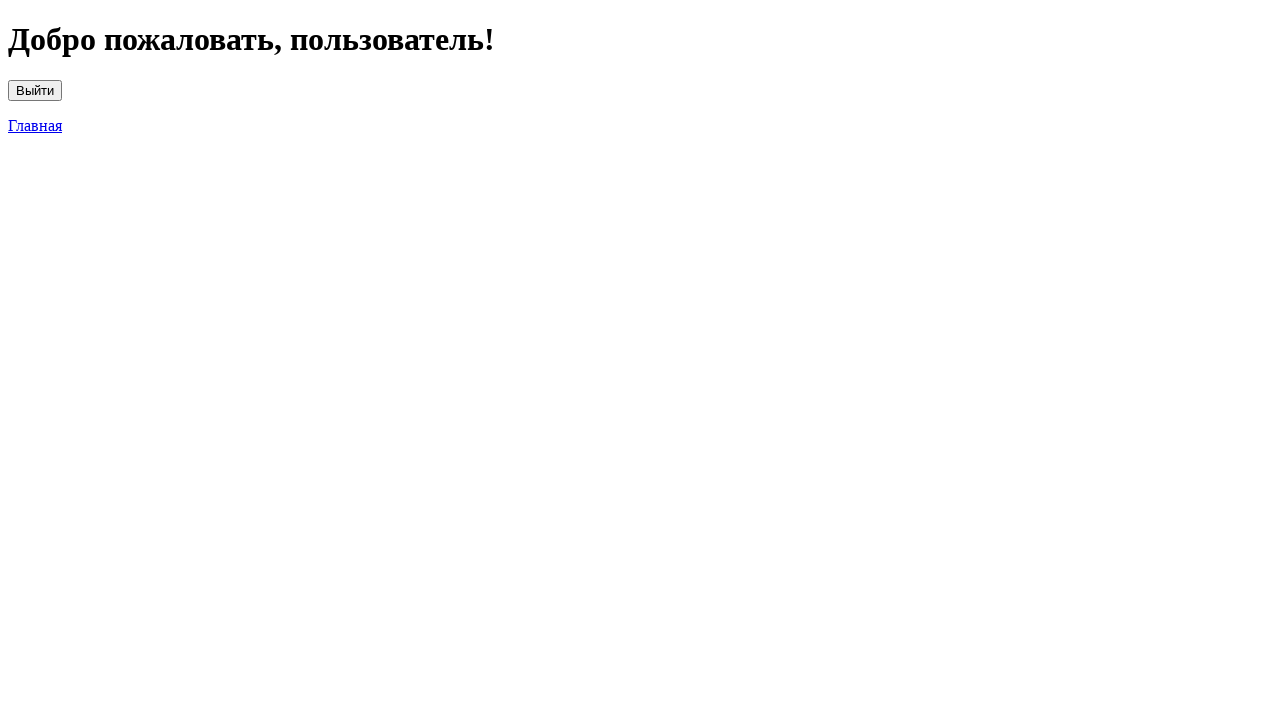

Clicked logout button at (35, 90) on #logout-button
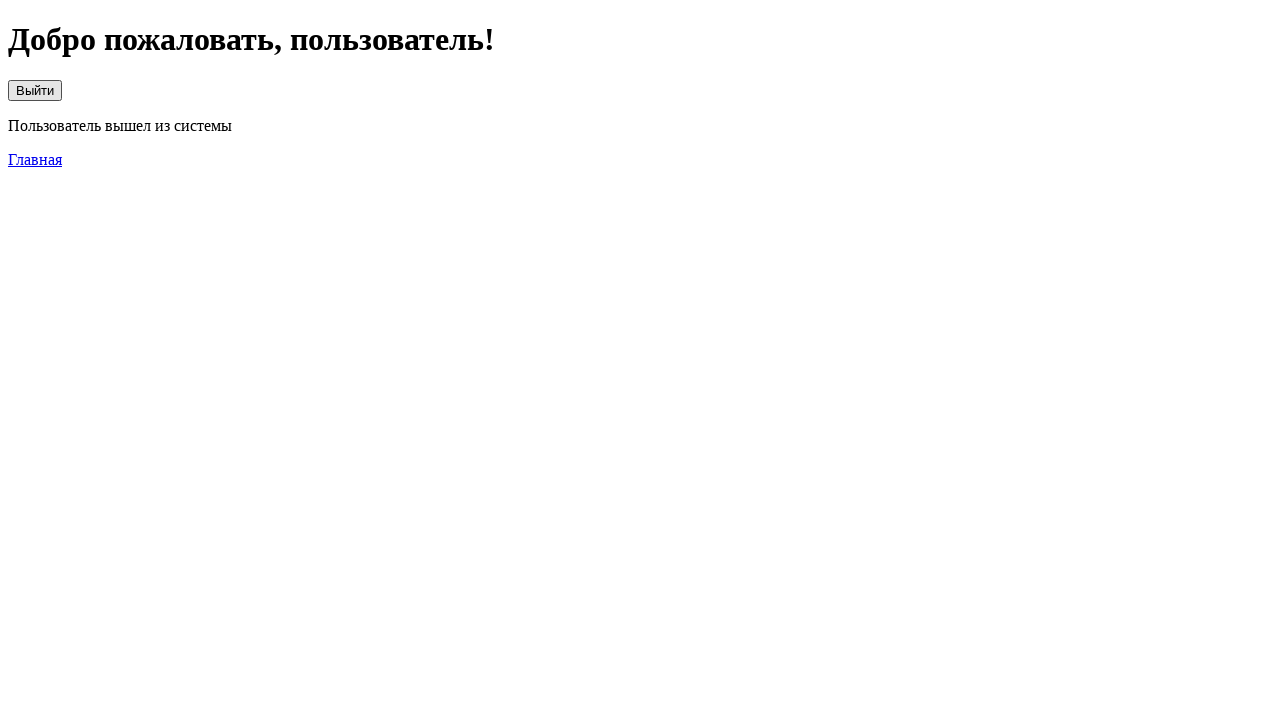

Logout message became visible
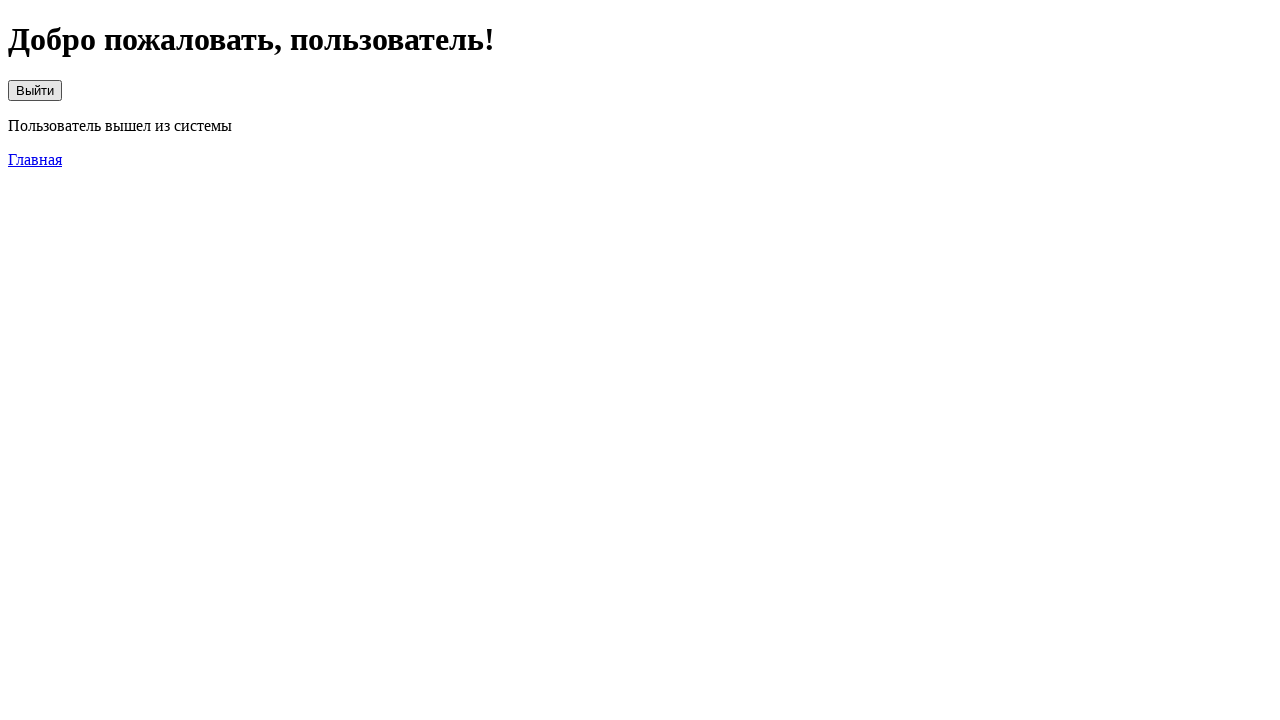

Verified logout message text matches expected value 'Пользователь вышел из системы'
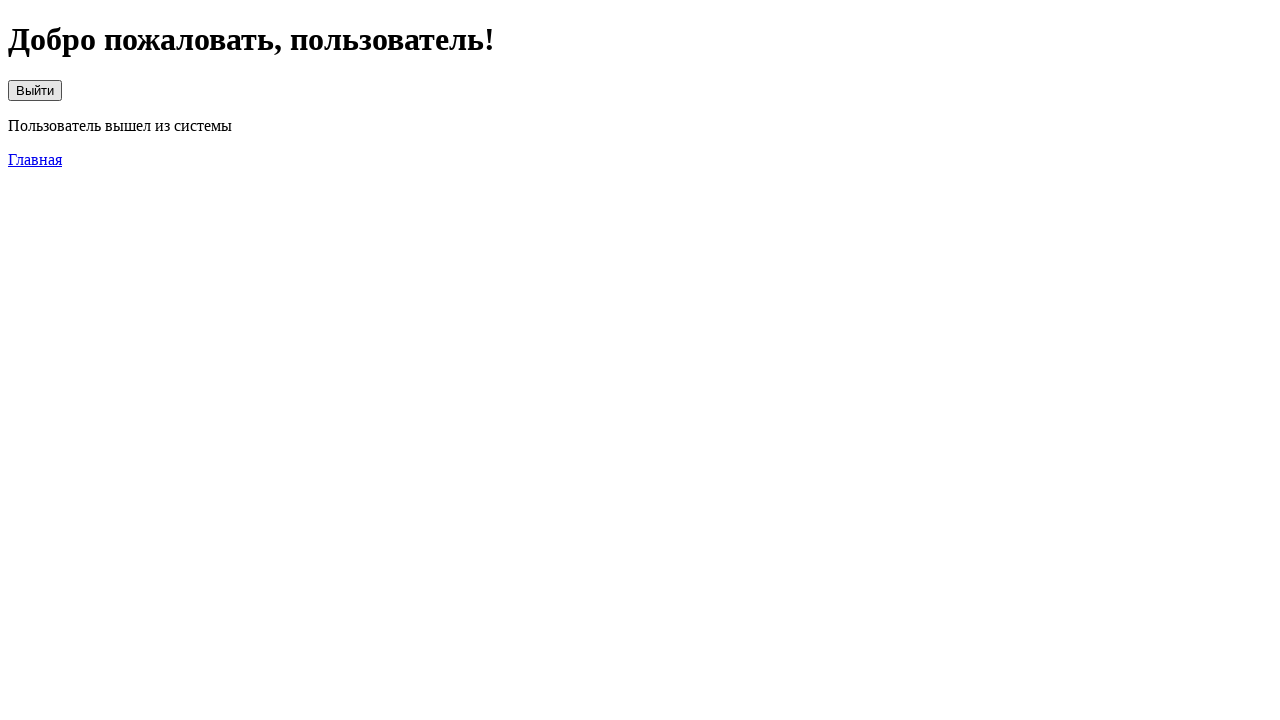

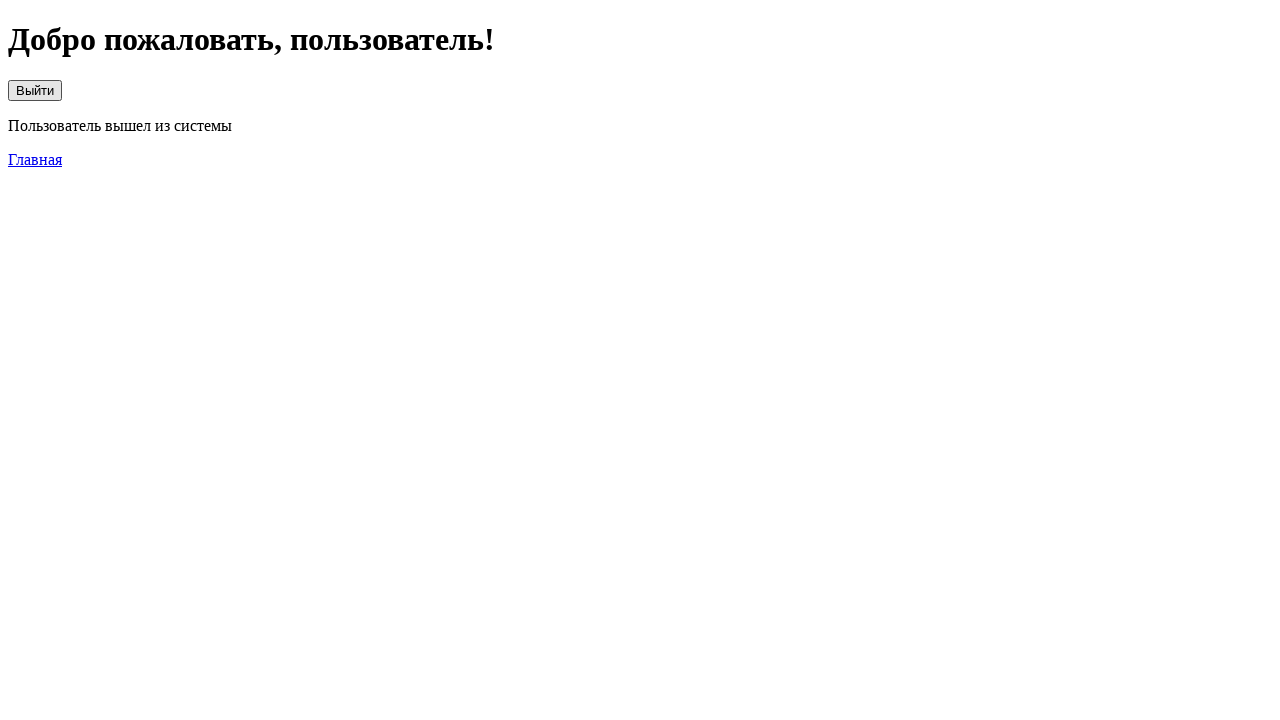